Tests dropdown select functionality by reading two numbers from the page, summing them, and selecting the result from a dropdown list.

Starting URL: http://suninjuly.github.io/selects1.html

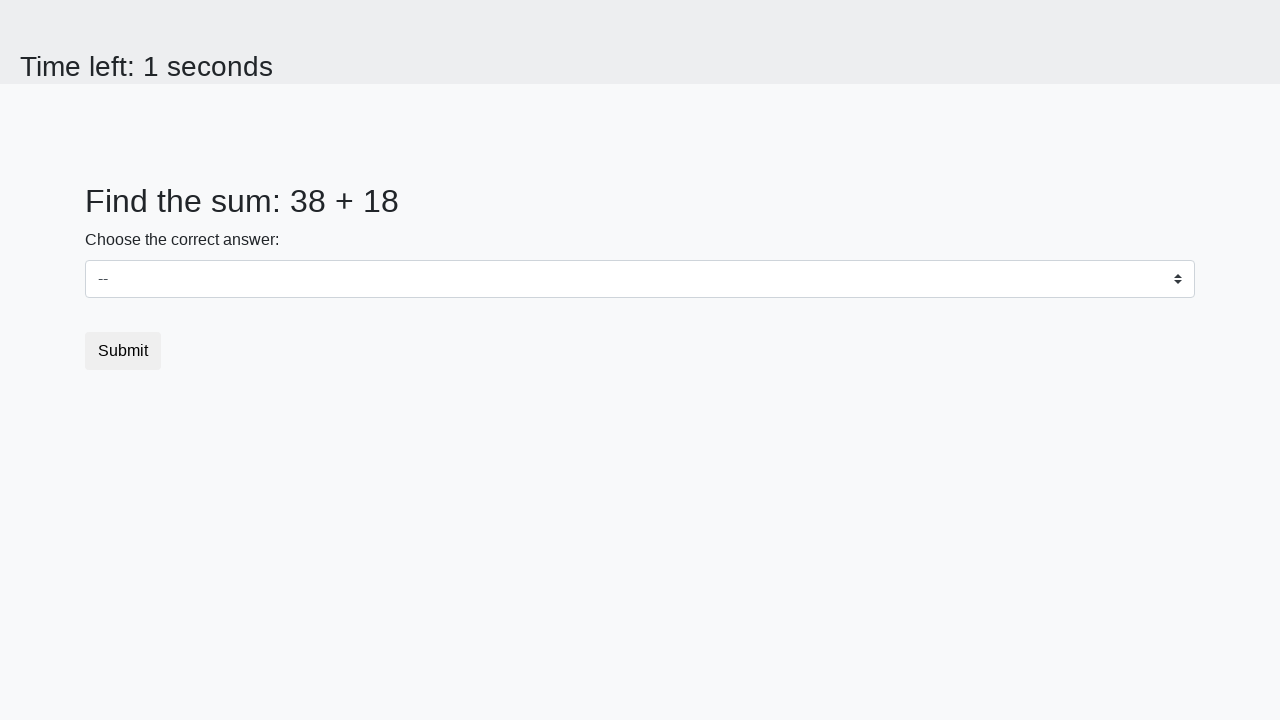

Read first number from page
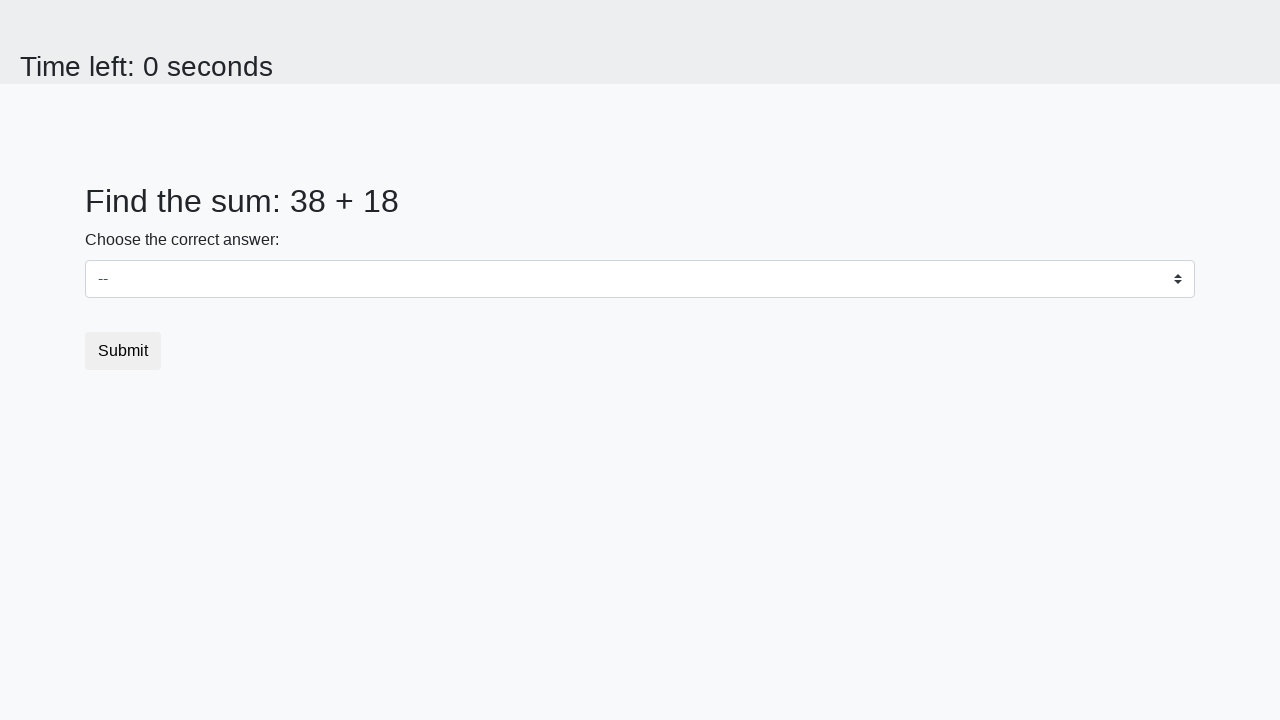

Read second number from page
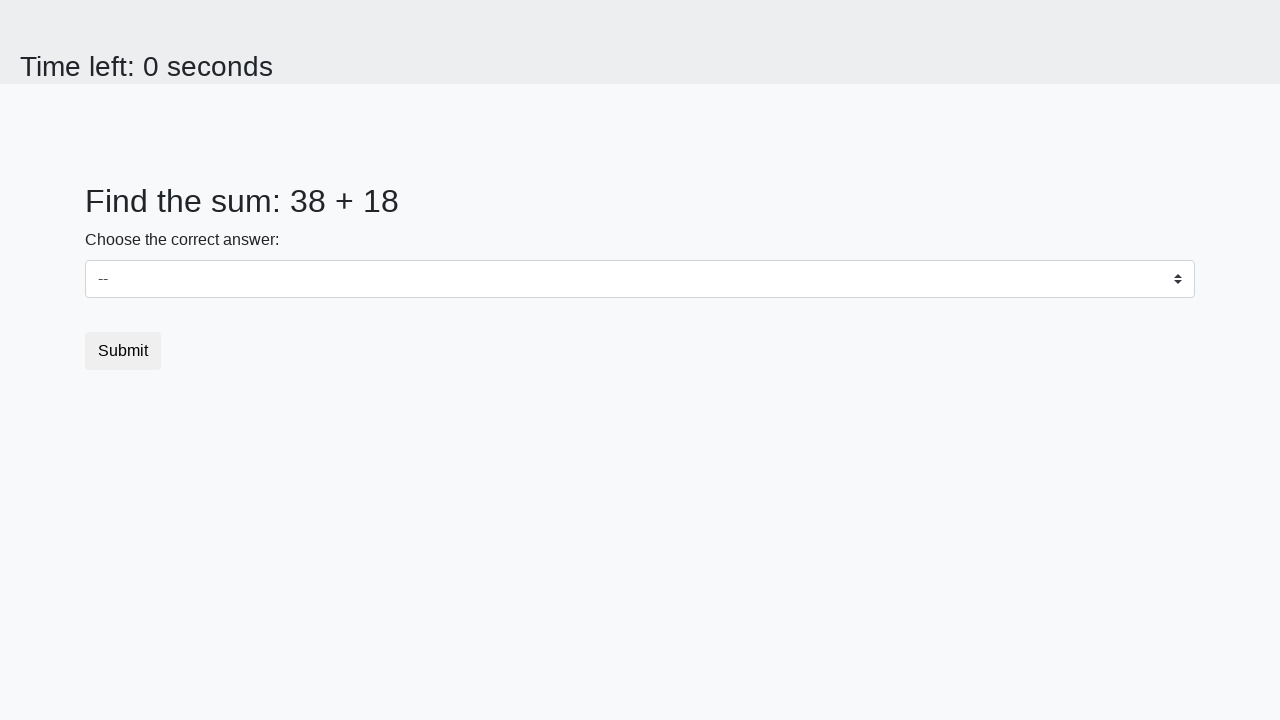

Calculated sum: 38 + 18 = 56
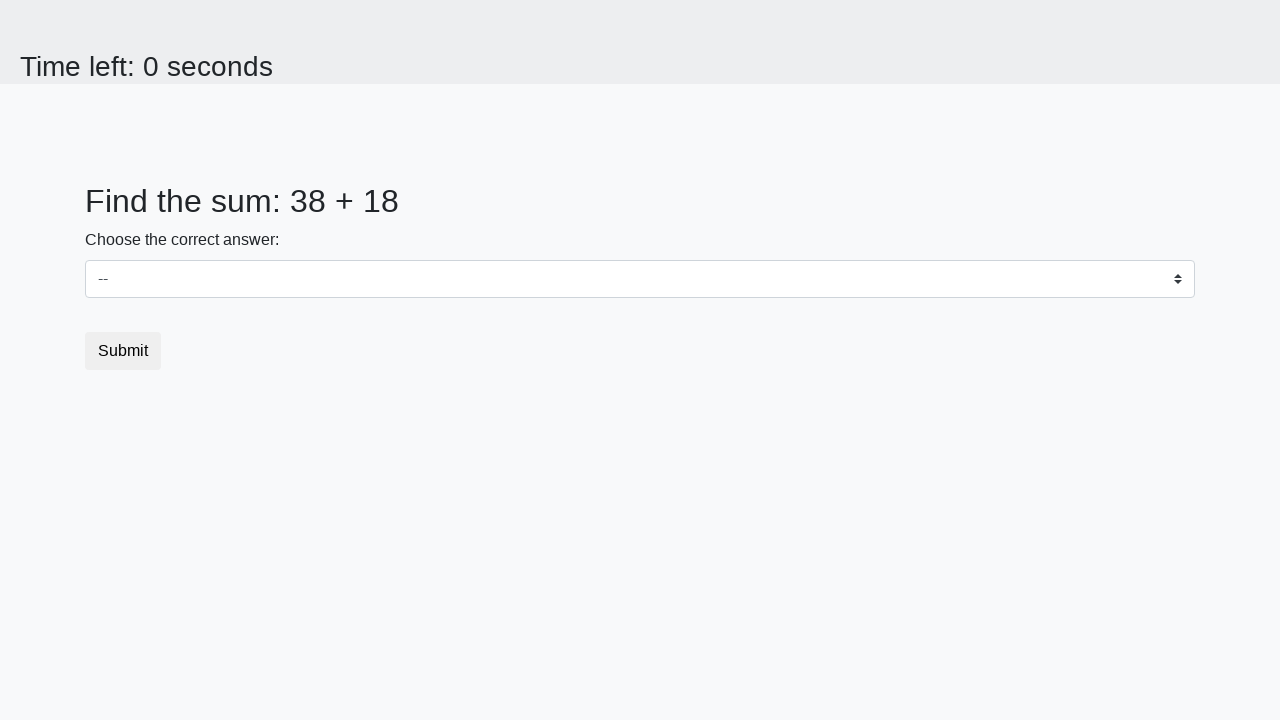

Selected value '56' from dropdown on .custom-select
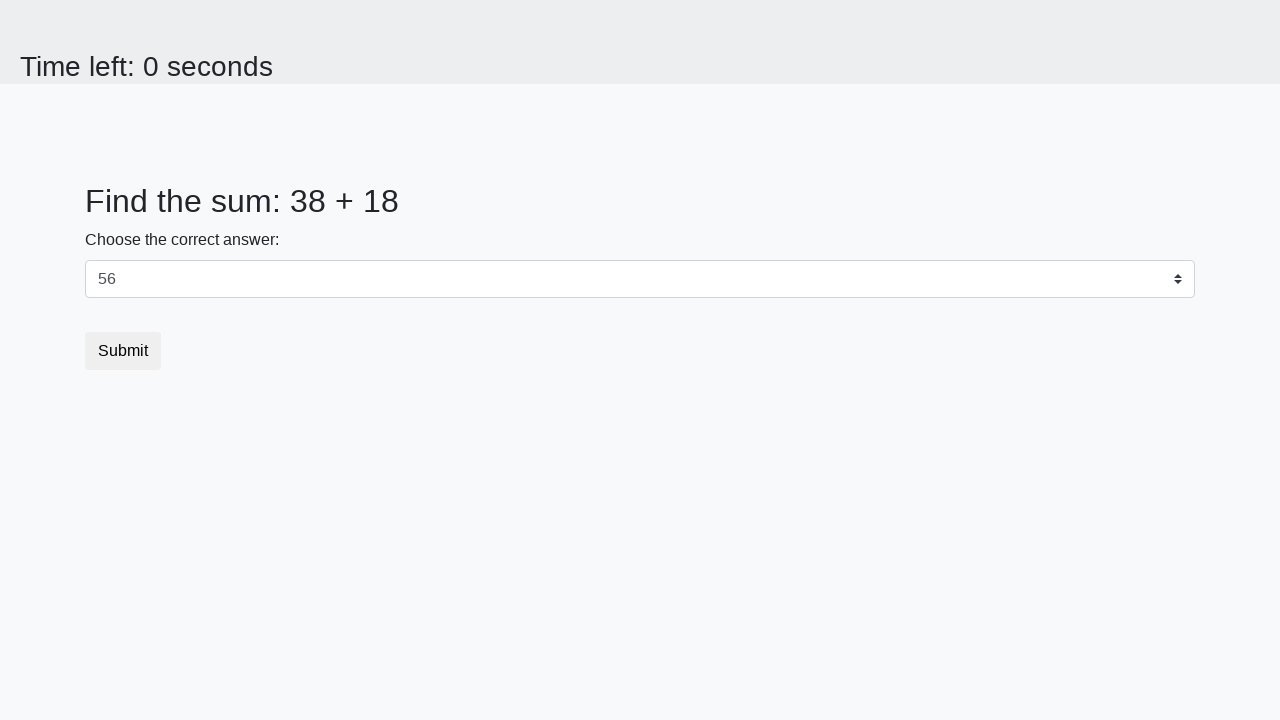

Clicked submit button at (123, 351) on .btn
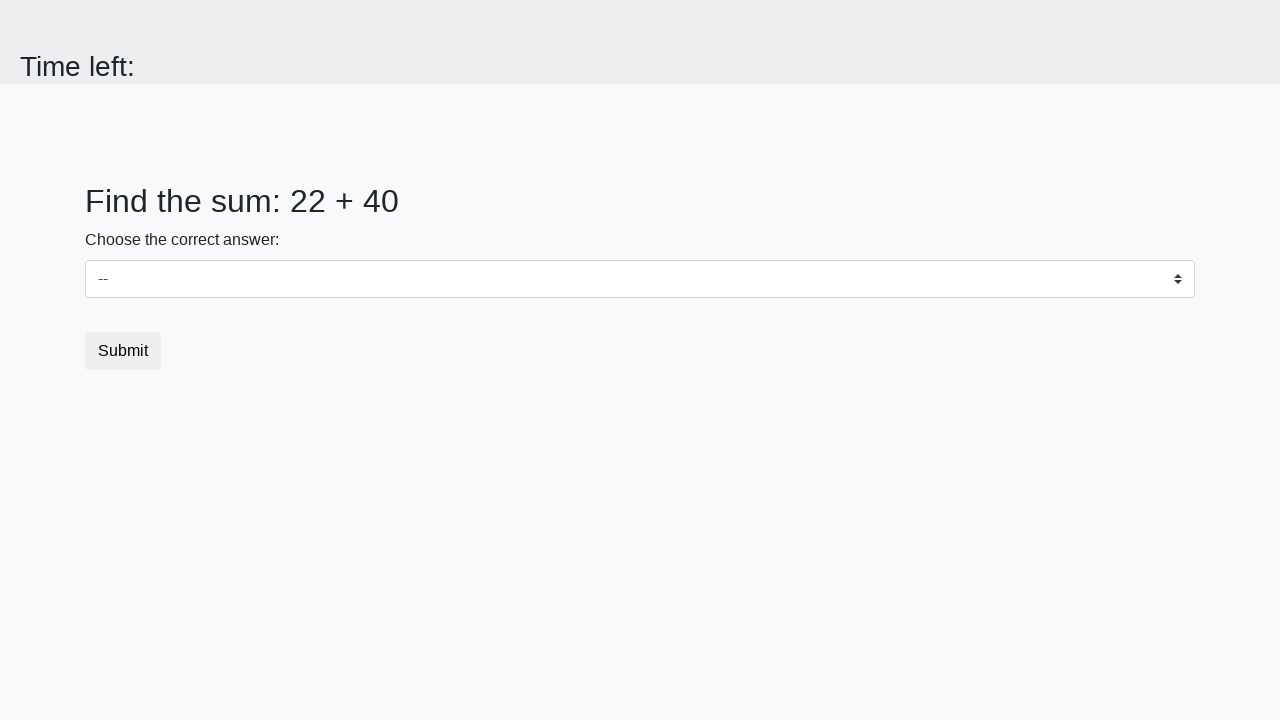

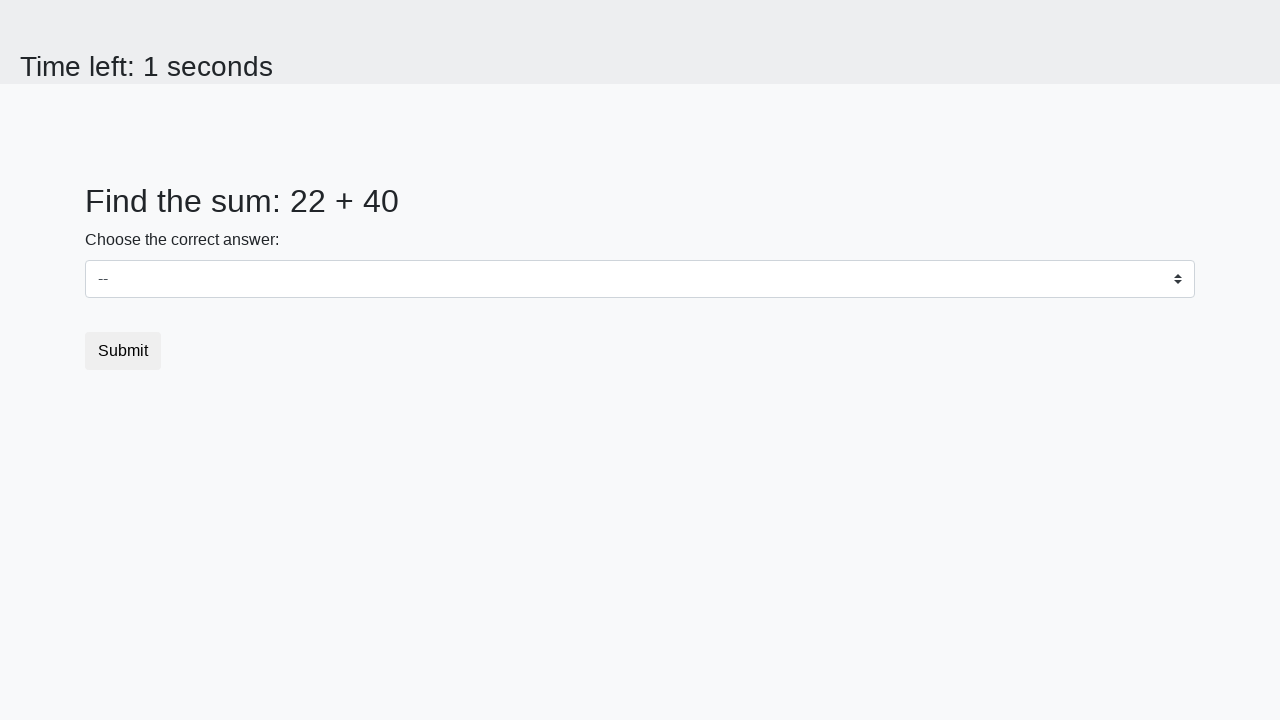